Tests the random user generator website by clicking on the name and email labels to display different user information values

Starting URL: https://randomuser.me/

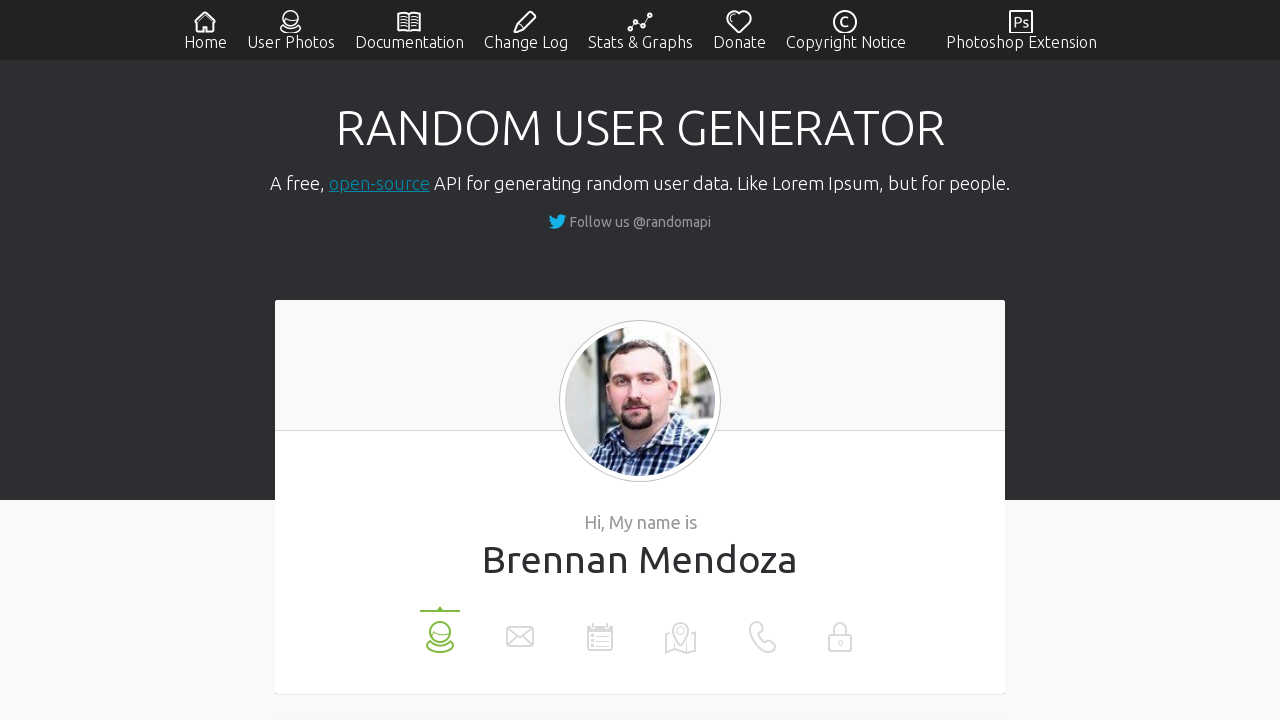

Waited for name label to load on random user generator
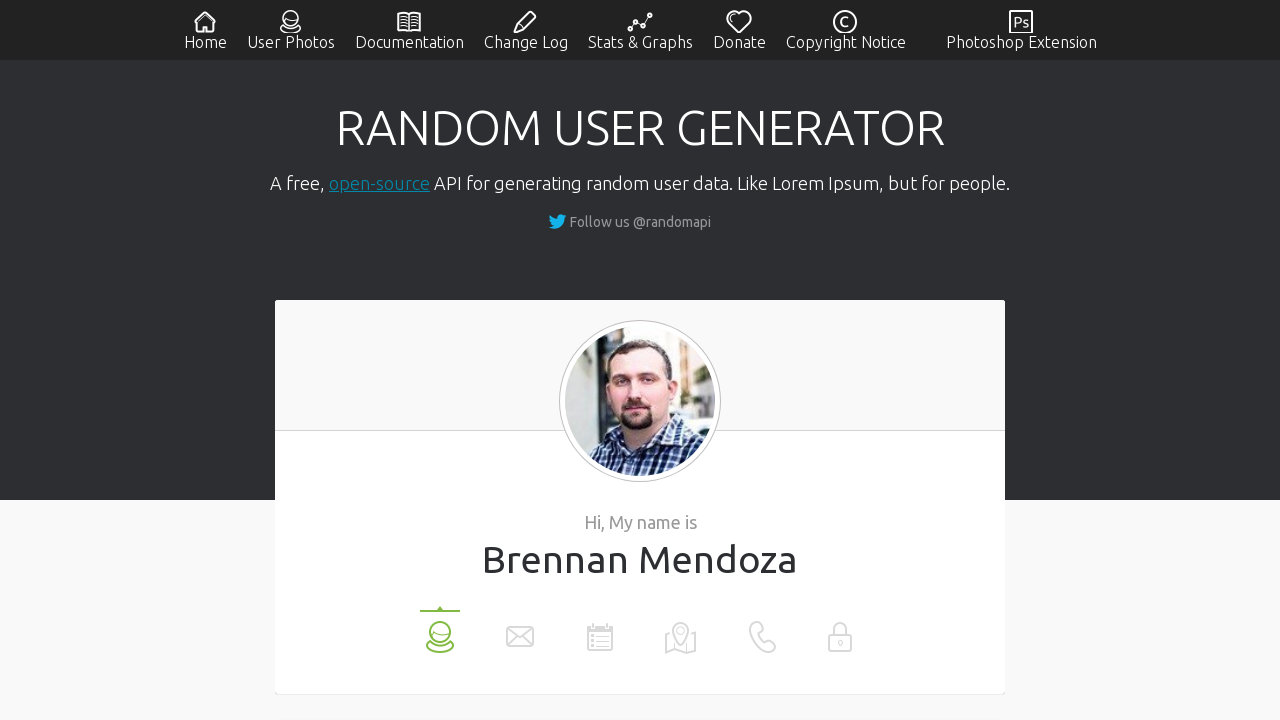

Clicked on name label to display user name at (440, 630) on xpath=//li[@data-label='name']
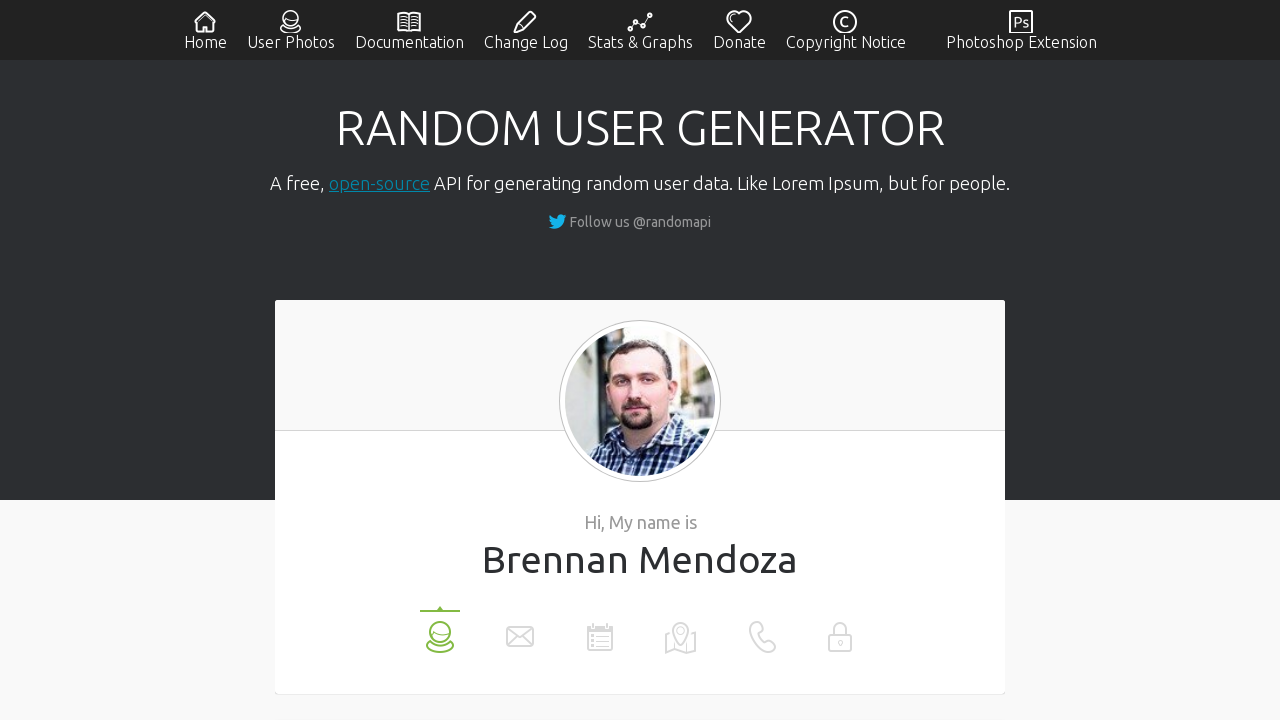

Waited for user name value to display
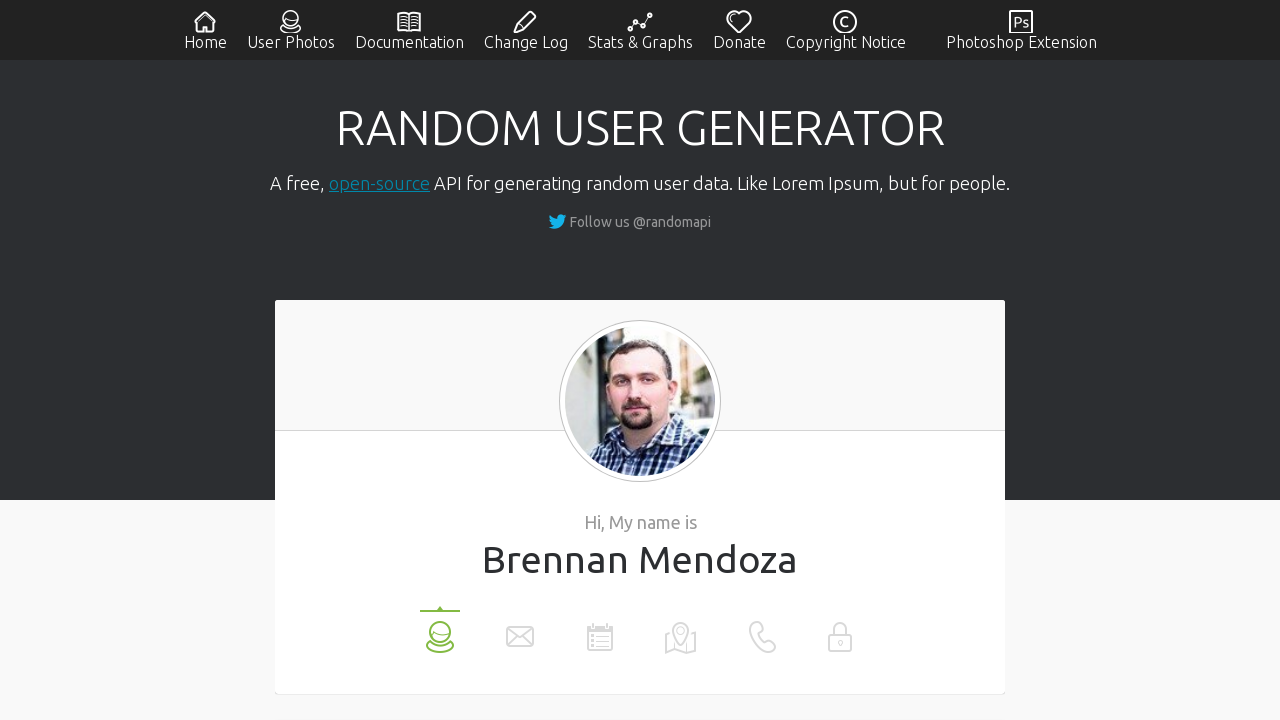

Clicked on email label to display user email at (520, 630) on xpath=//li[@data-label='email']
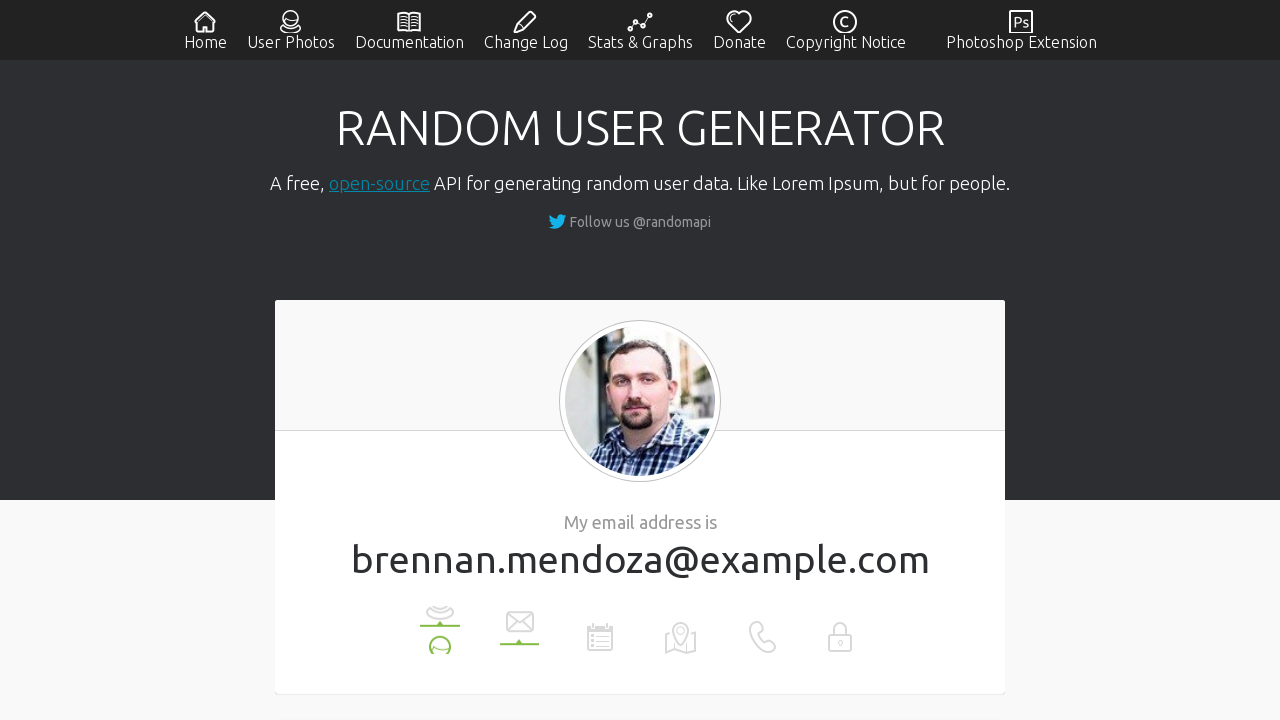

Waited for user email value to display
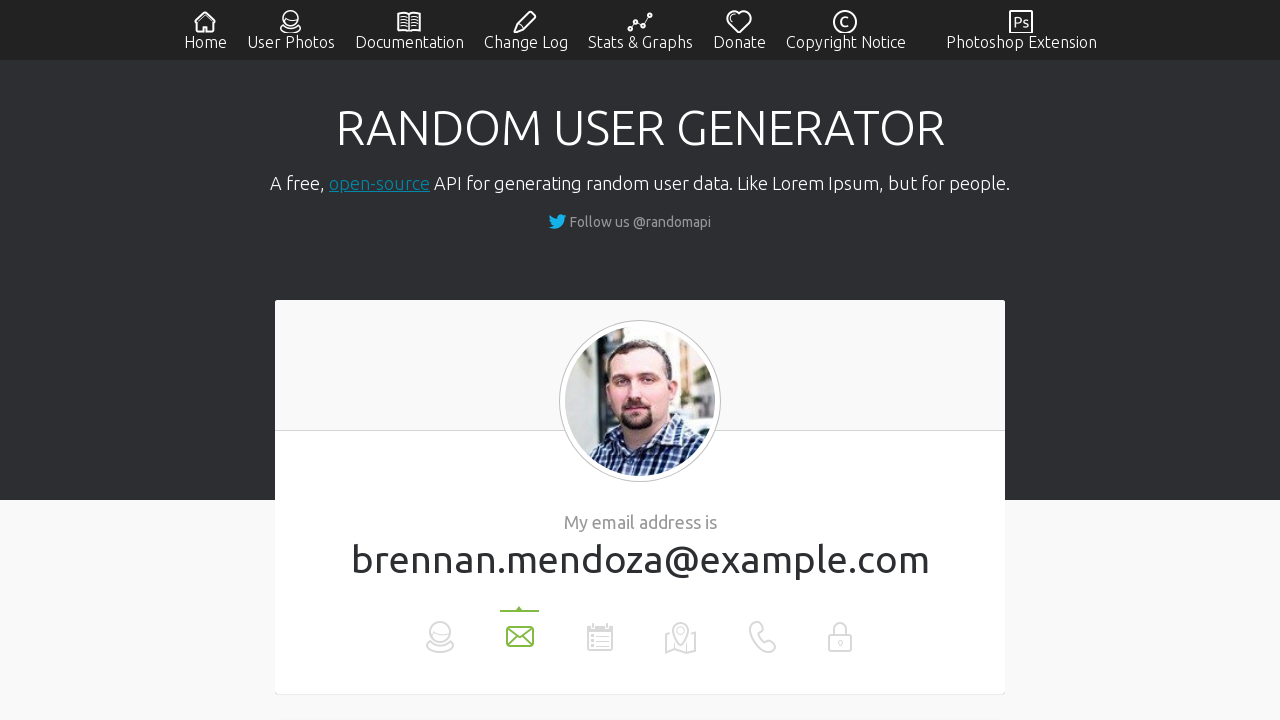

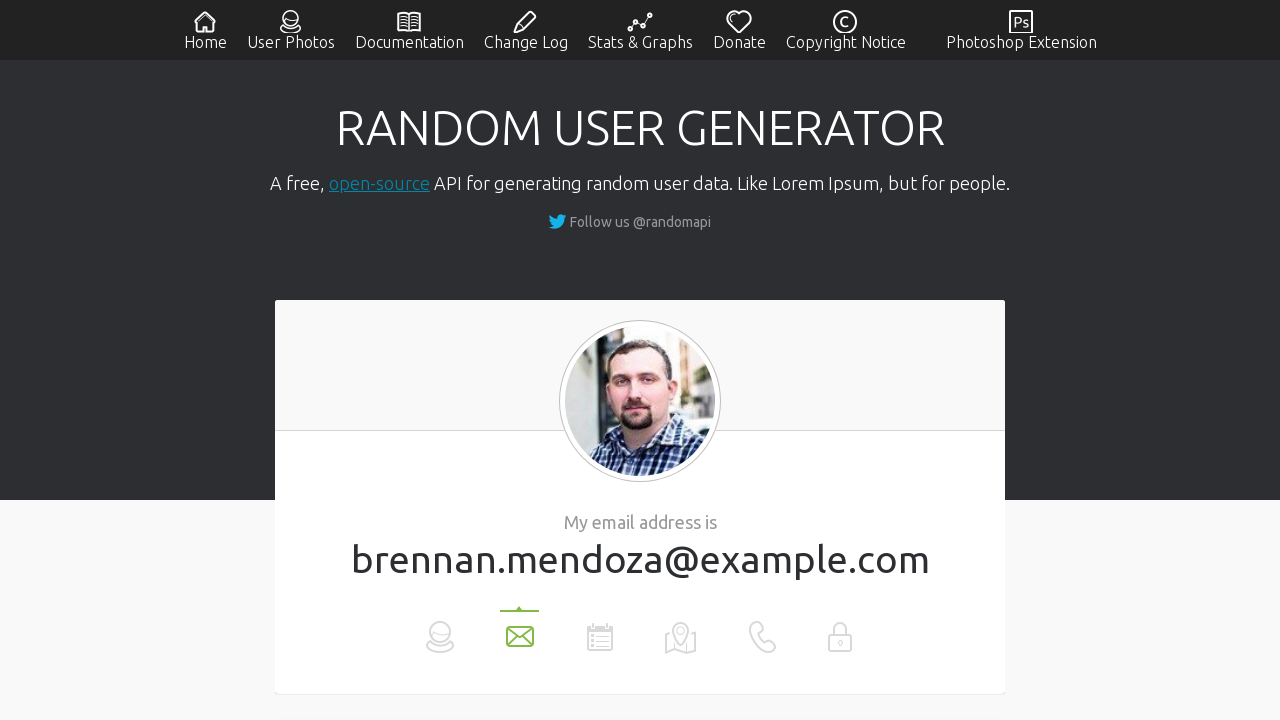